Tests window handling by clicking a link that opens a new window, verifying the new window's title, then switching back to the original window

Starting URL: https://the-internet.herokuapp.com/windows

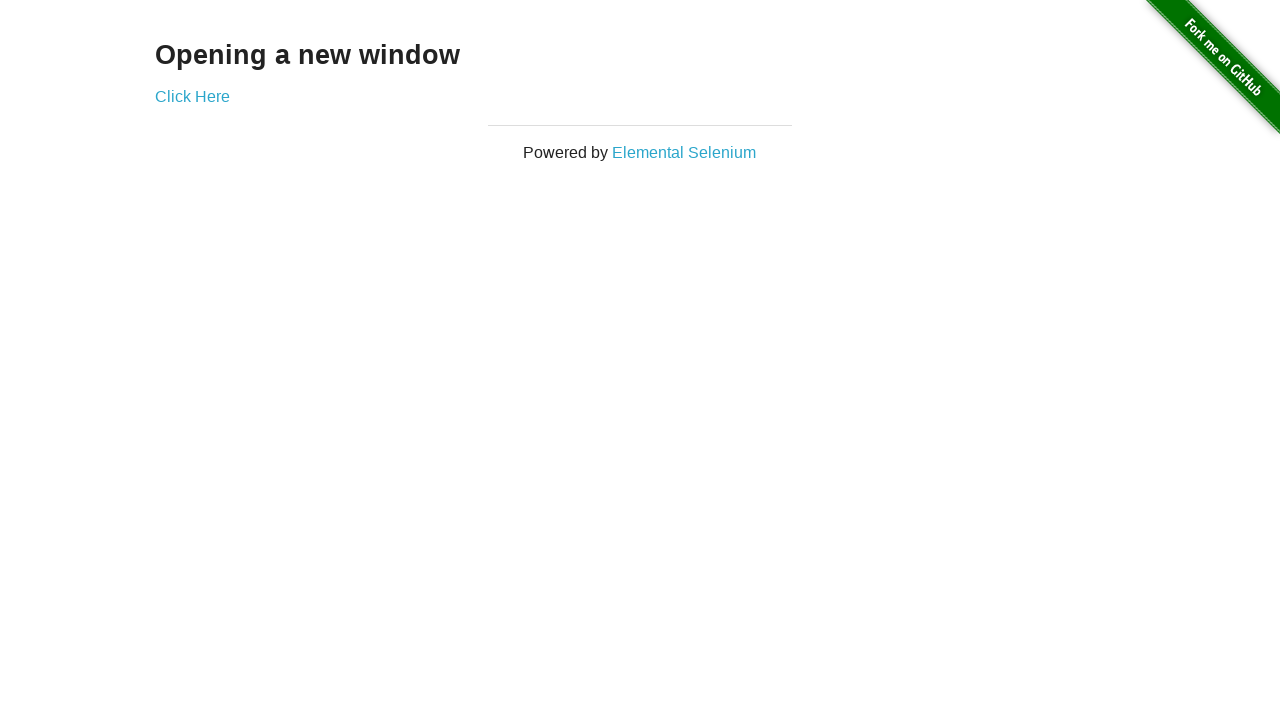

Verified 'Opening a new window' text is visible
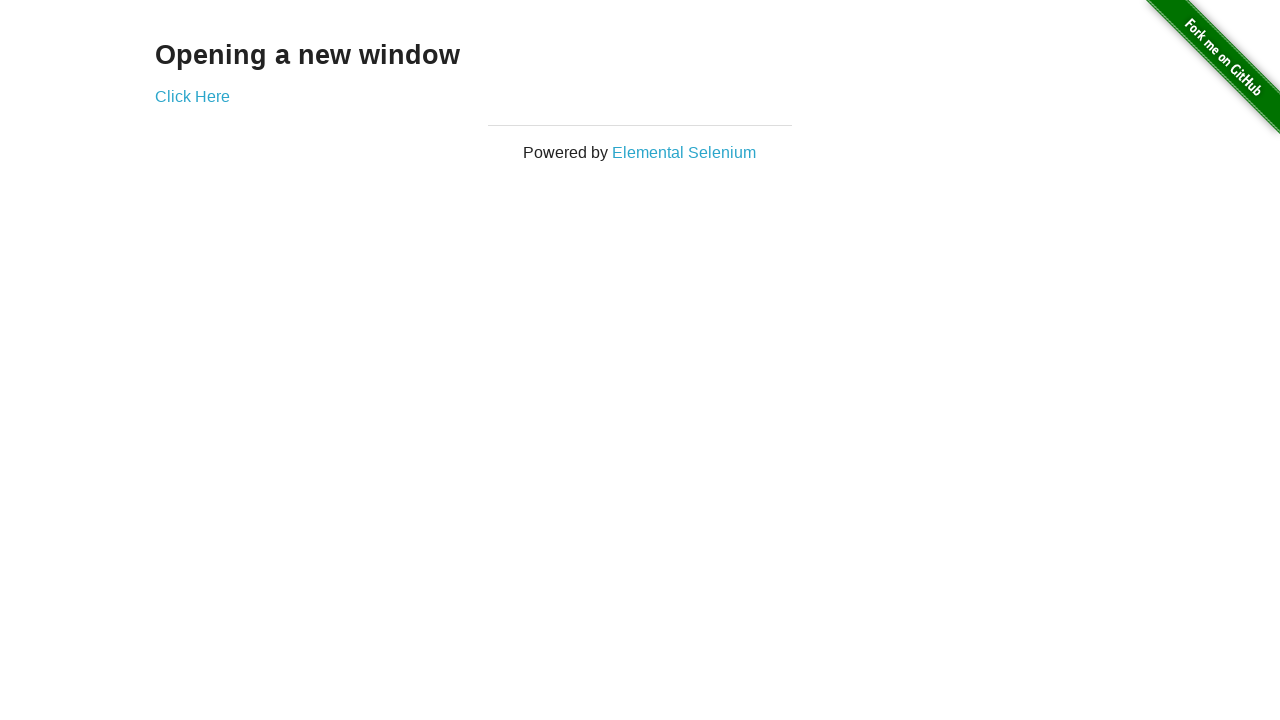

Verified page title contains 'The Internet'
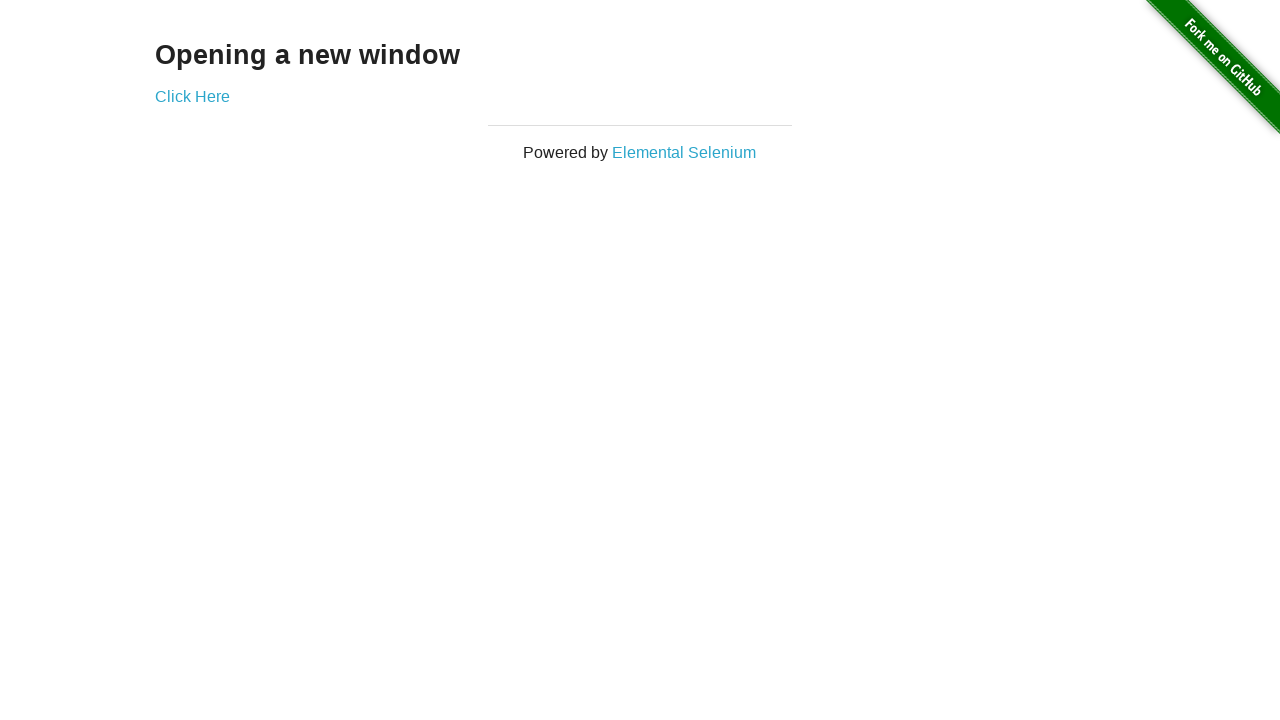

Clicked 'Click Here' button to open new window at (192, 96) on text='Click Here'
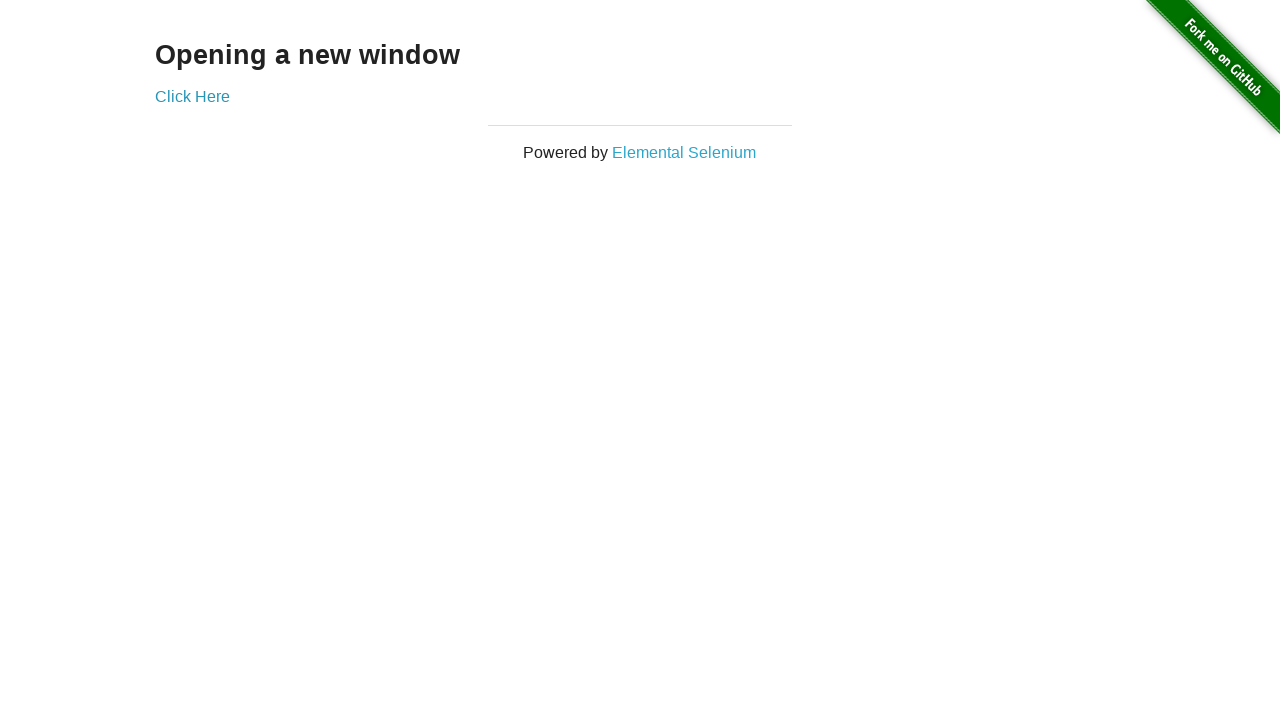

New window loaded
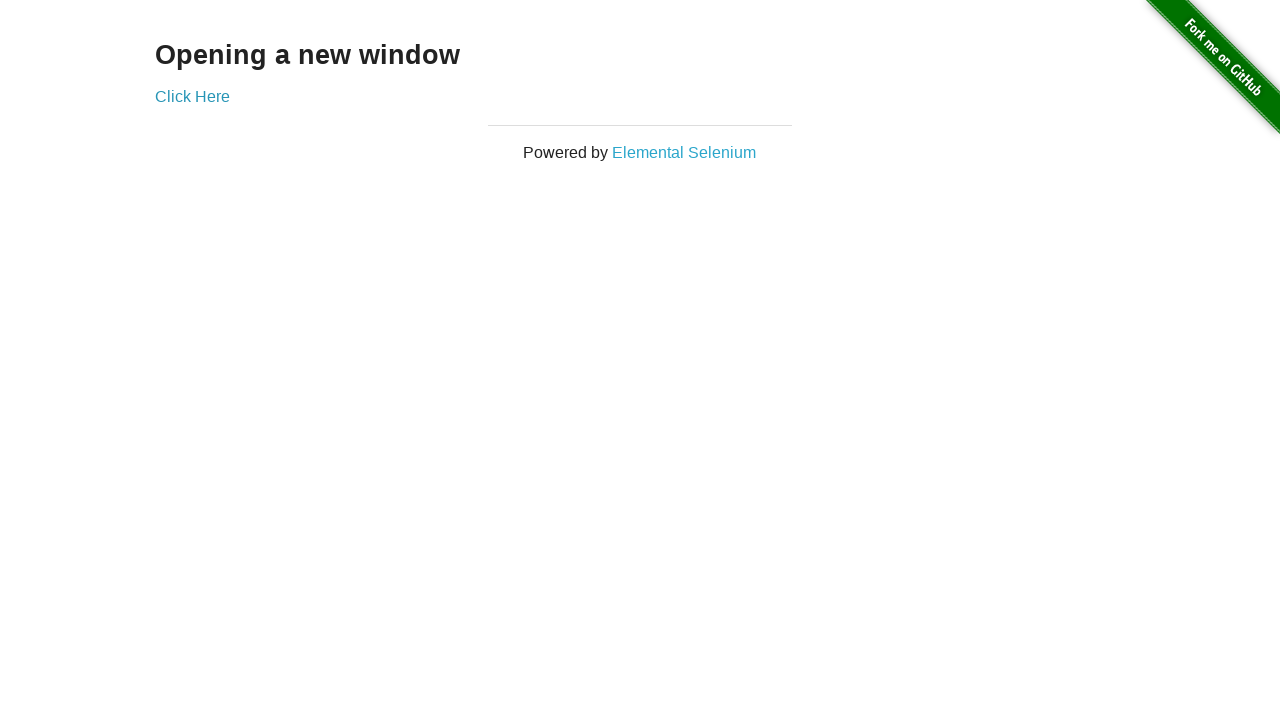

Verified new window title is 'New Window'
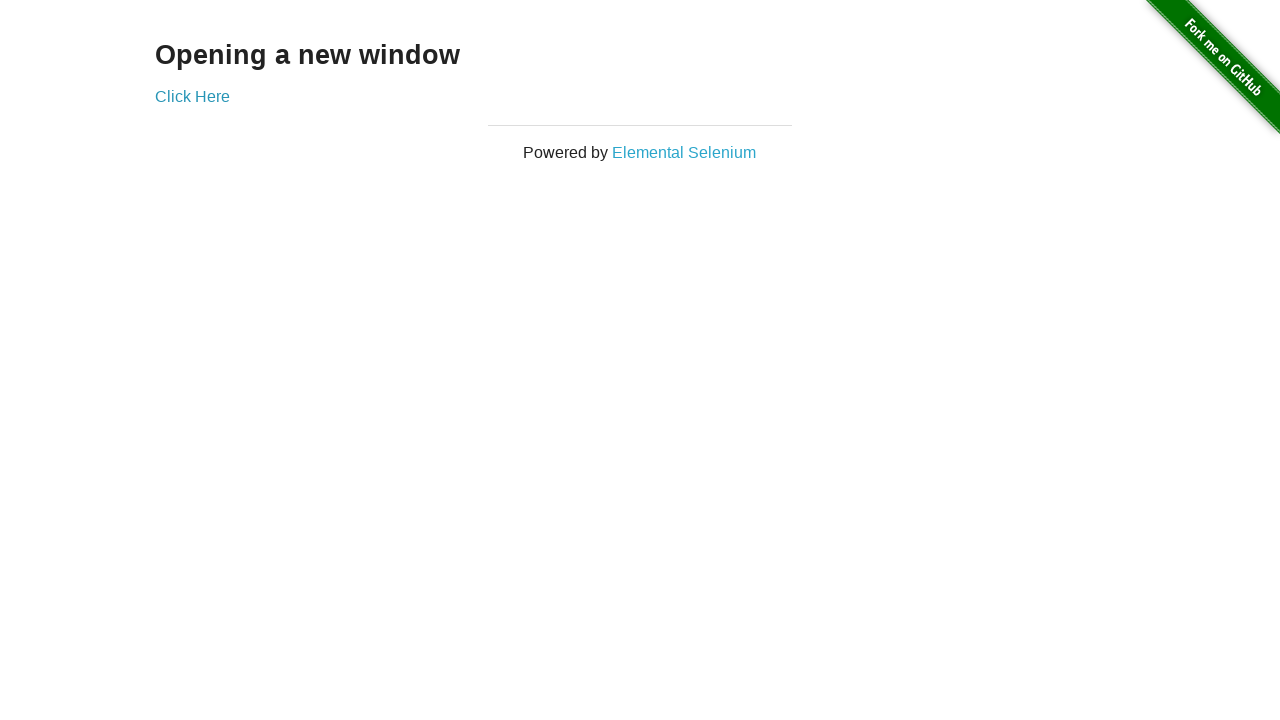

Verified original page title still contains 'The Internet'
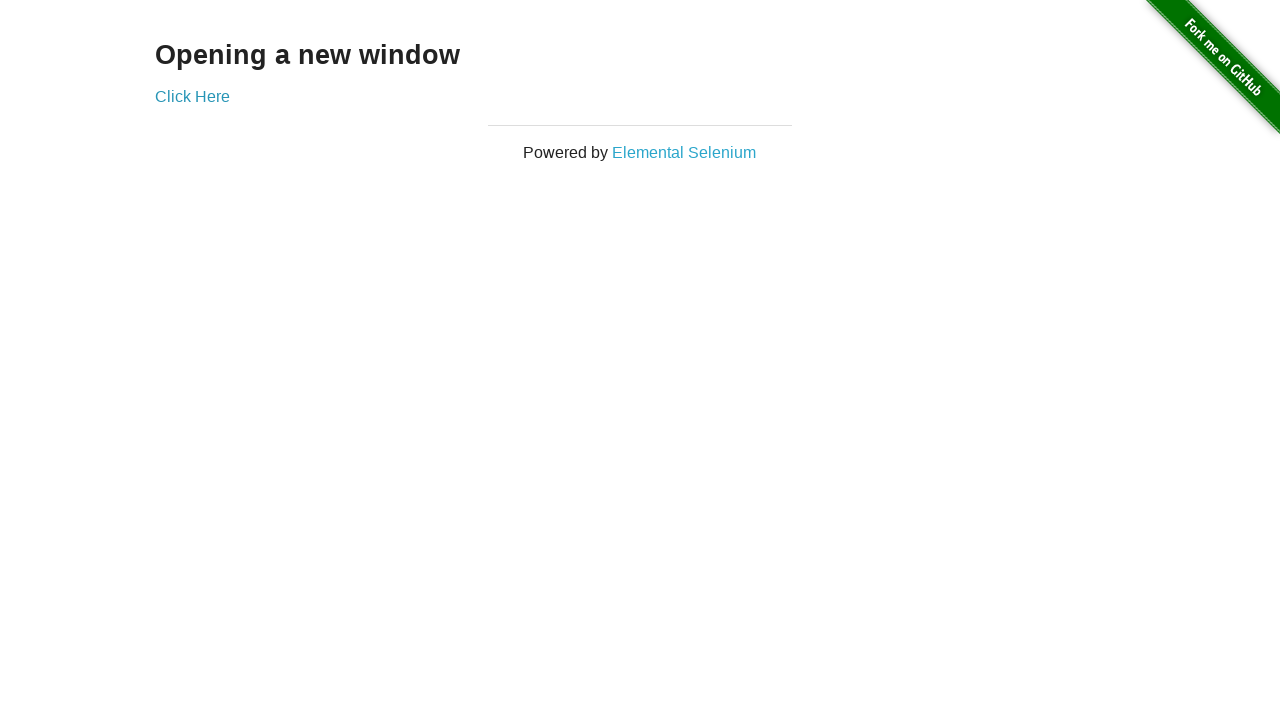

Closed the new window
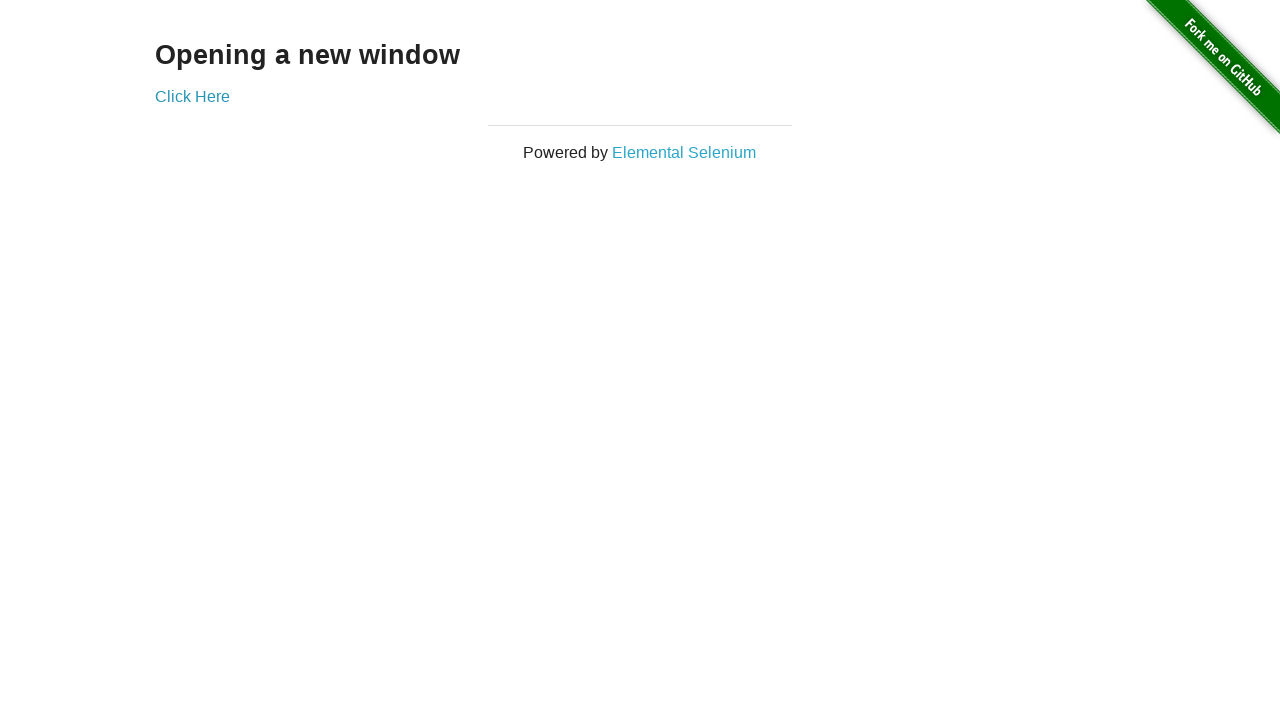

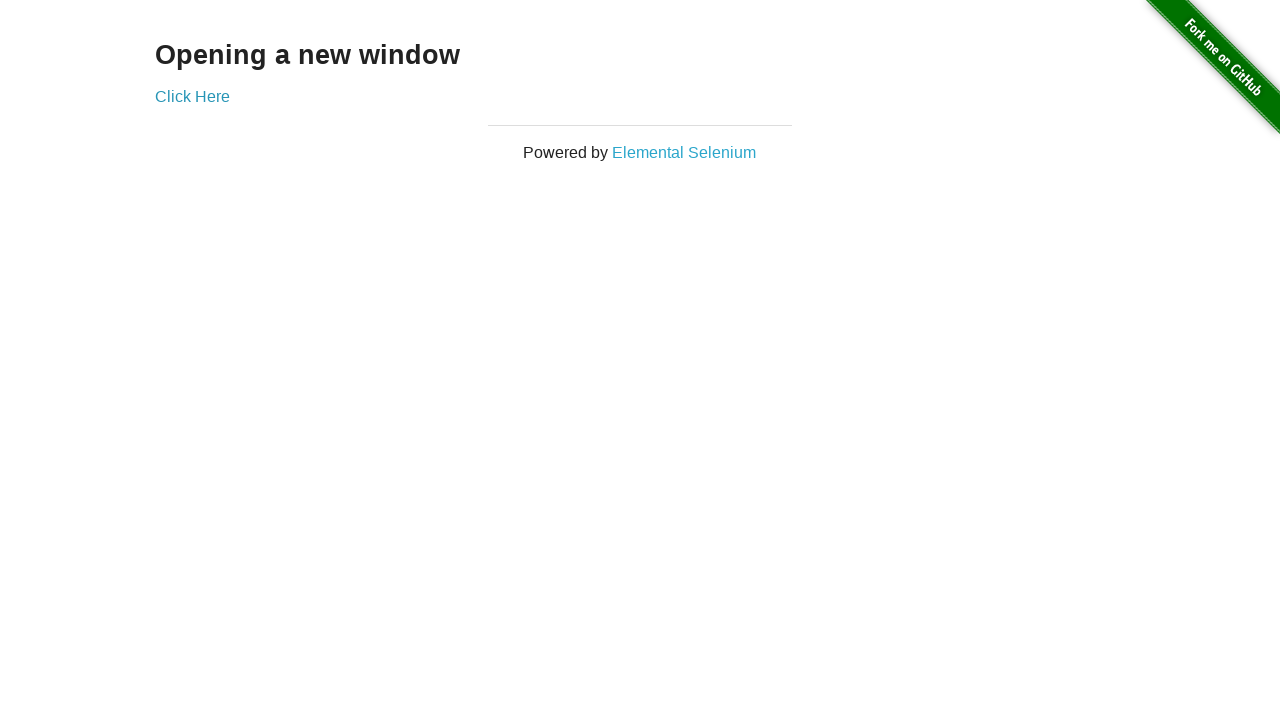